Tests that edits are cancelled when pressing Escape

Starting URL: https://demo.playwright.dev/todomvc

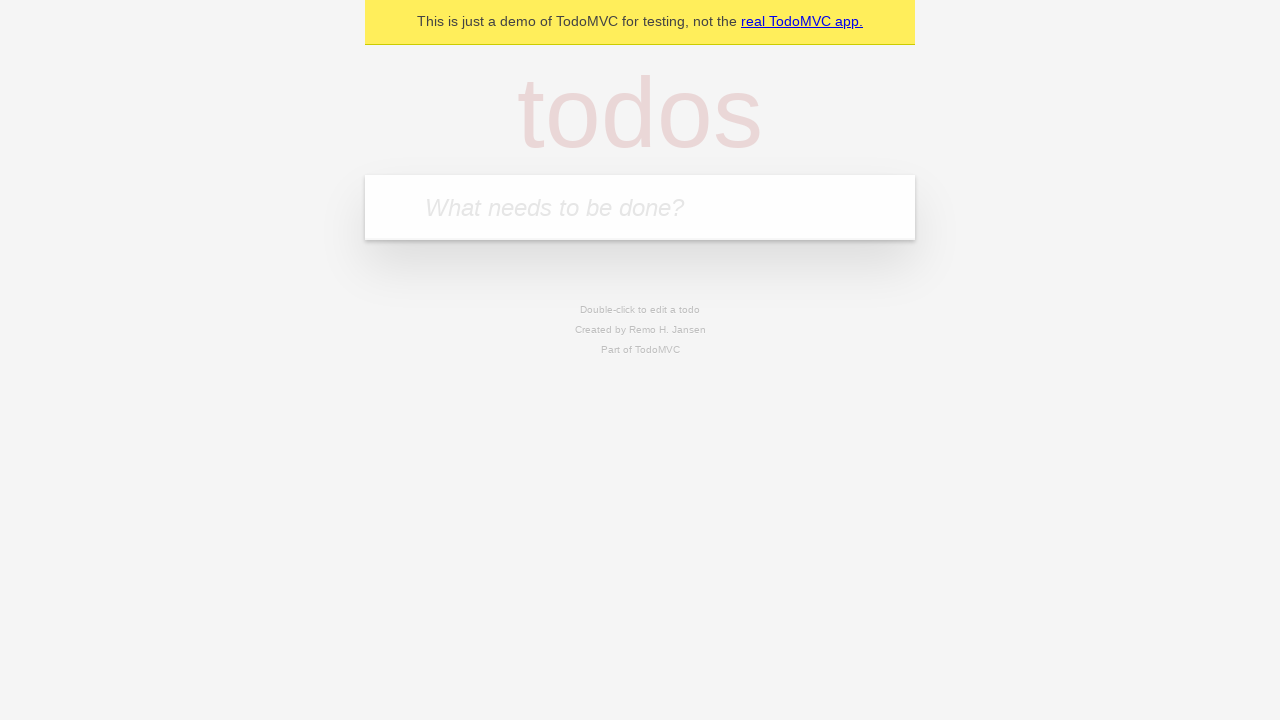

Filled first todo input with 'buy some cheese' on internal:attr=[placeholder="What needs to be done?"i]
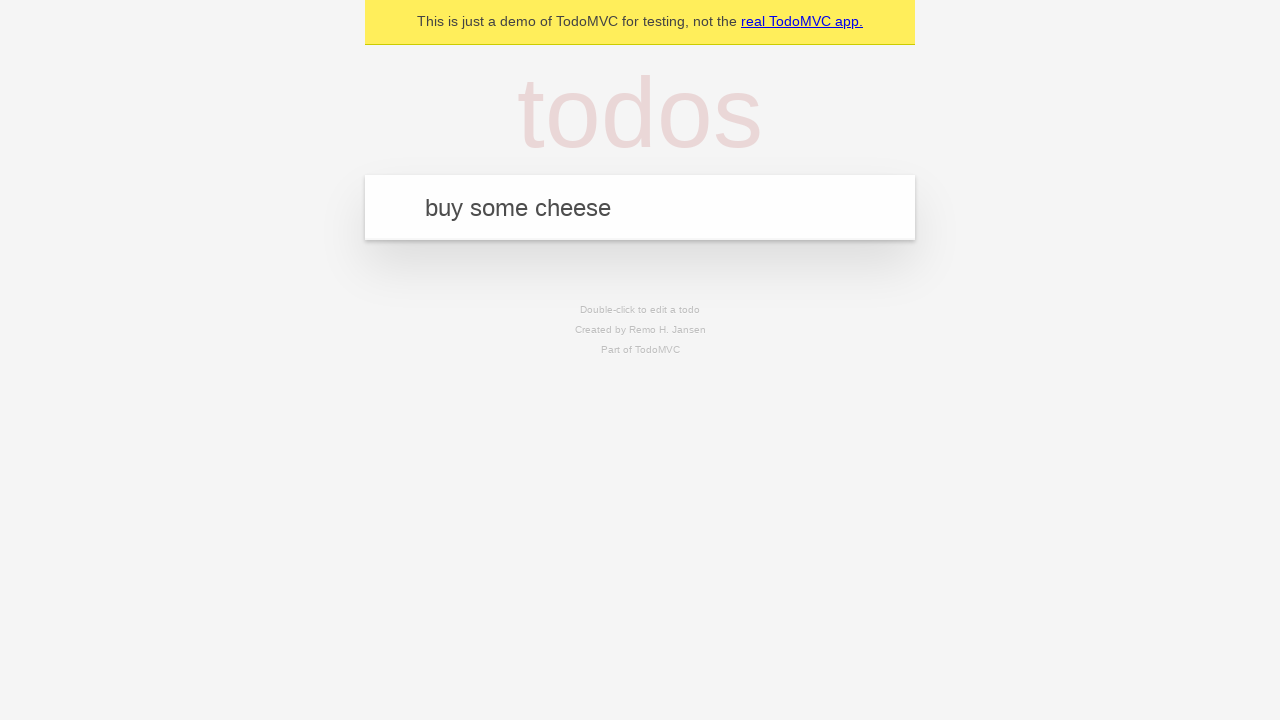

Pressed Enter to create first todo on internal:attr=[placeholder="What needs to be done?"i]
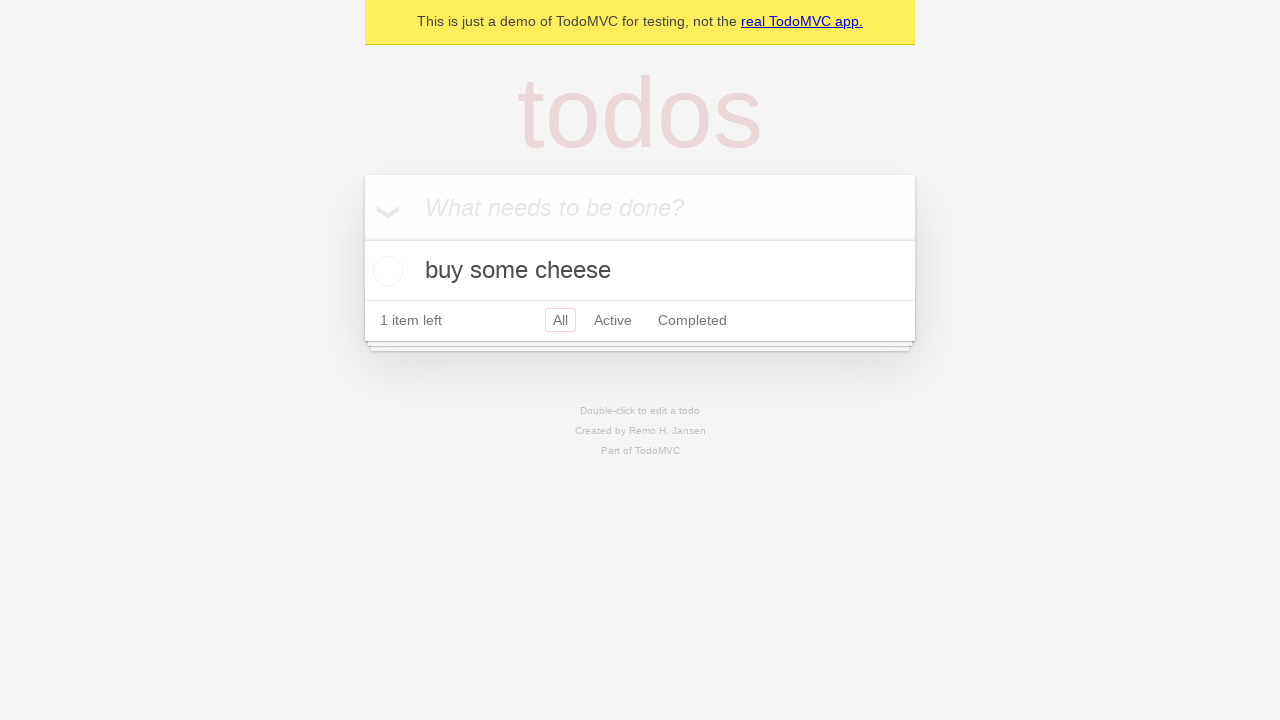

Filled second todo input with 'feed the cat' on internal:attr=[placeholder="What needs to be done?"i]
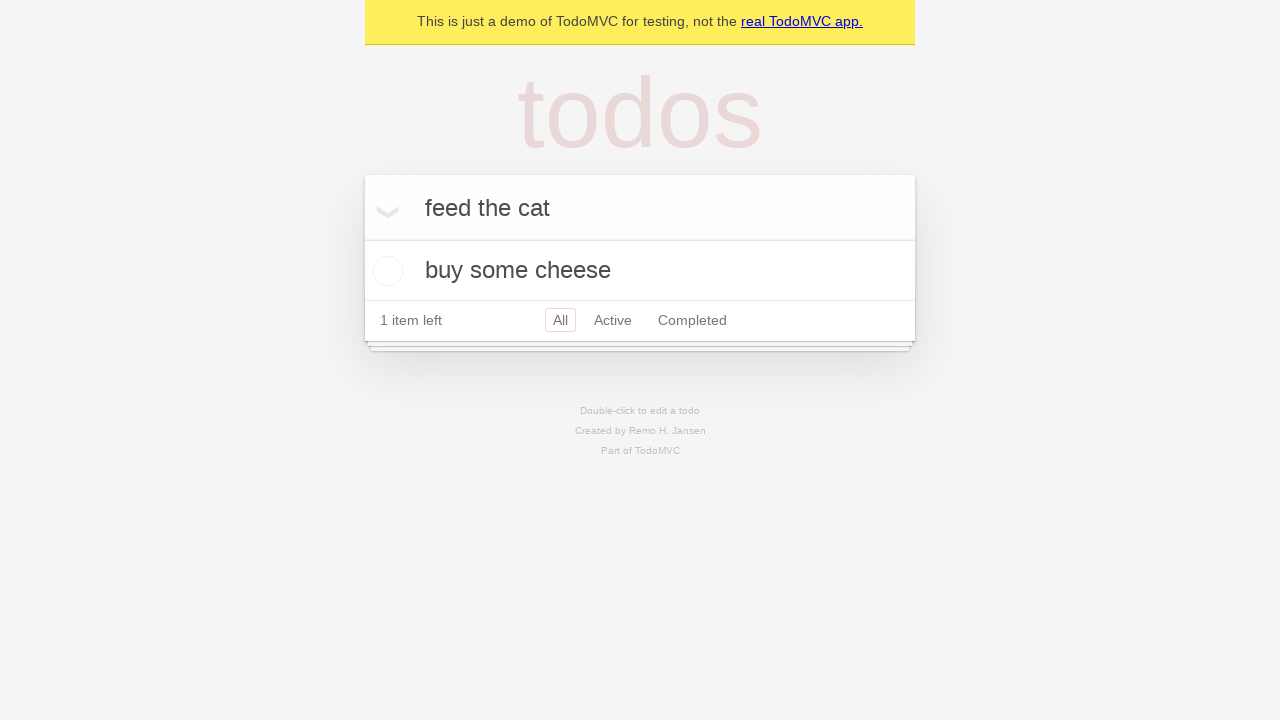

Pressed Enter to create second todo on internal:attr=[placeholder="What needs to be done?"i]
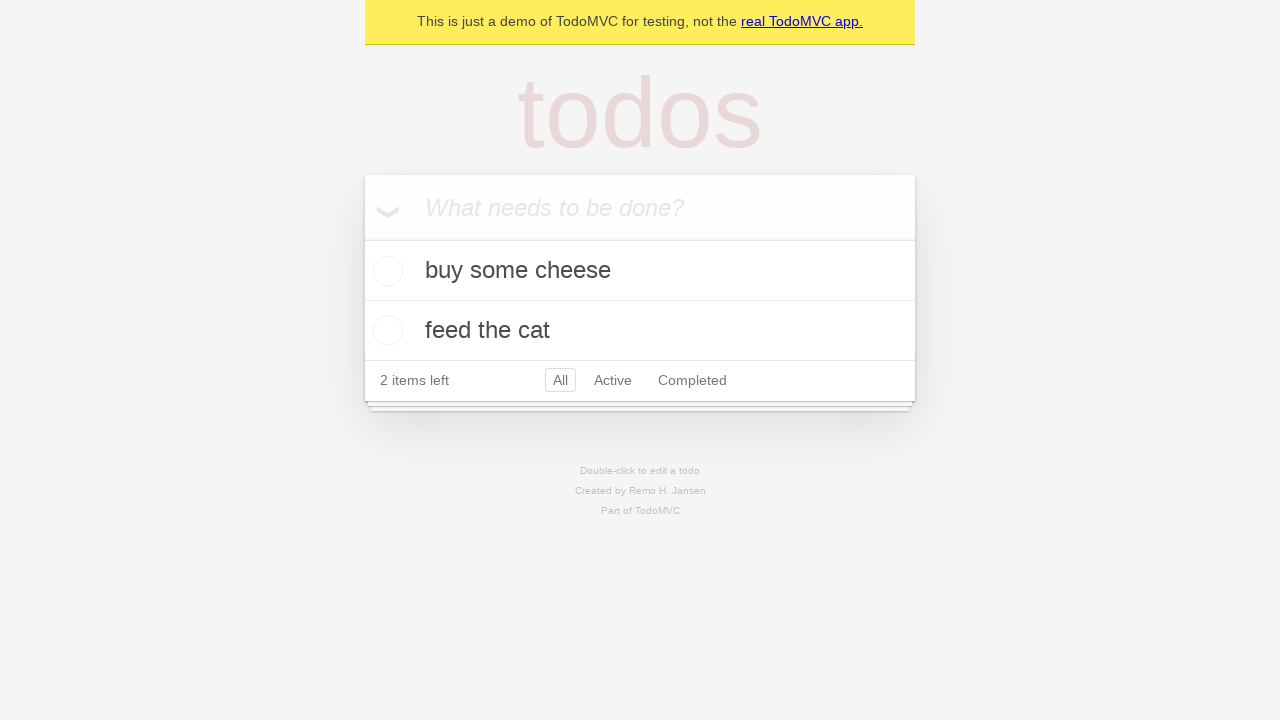

Filled third todo input with 'book a doctors appointment' on internal:attr=[placeholder="What needs to be done?"i]
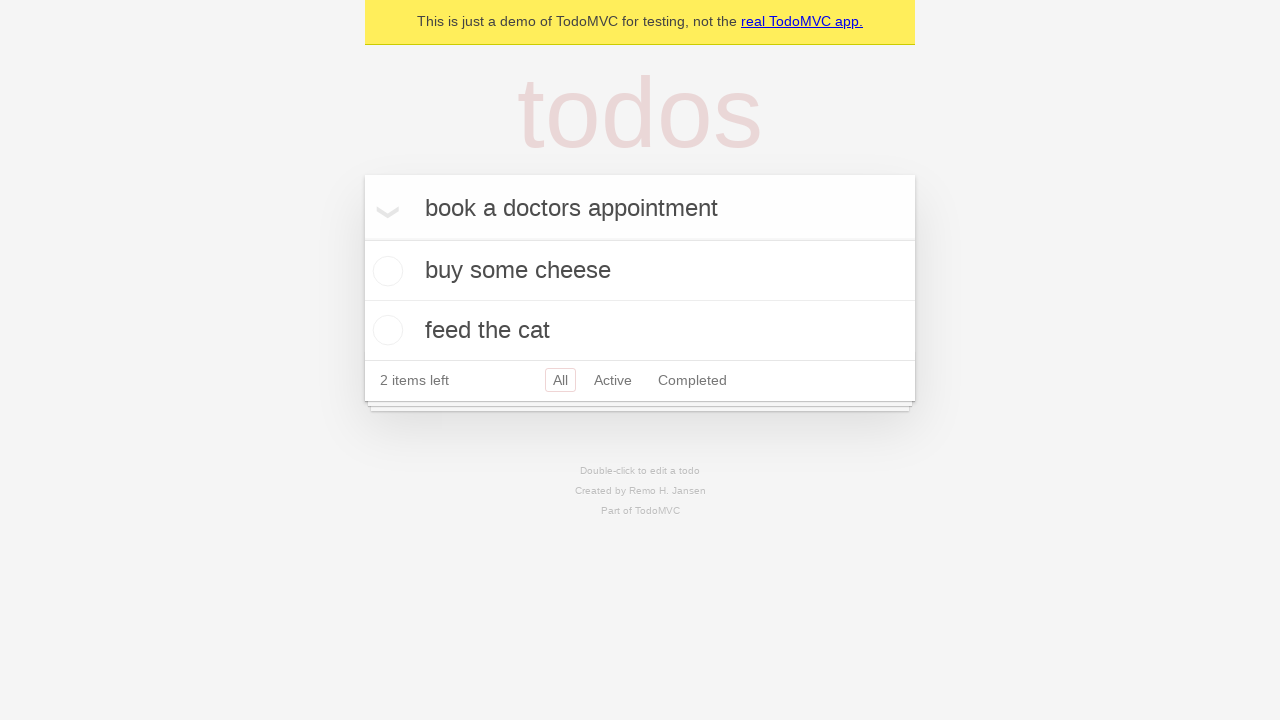

Pressed Enter to create third todo on internal:attr=[placeholder="What needs to be done?"i]
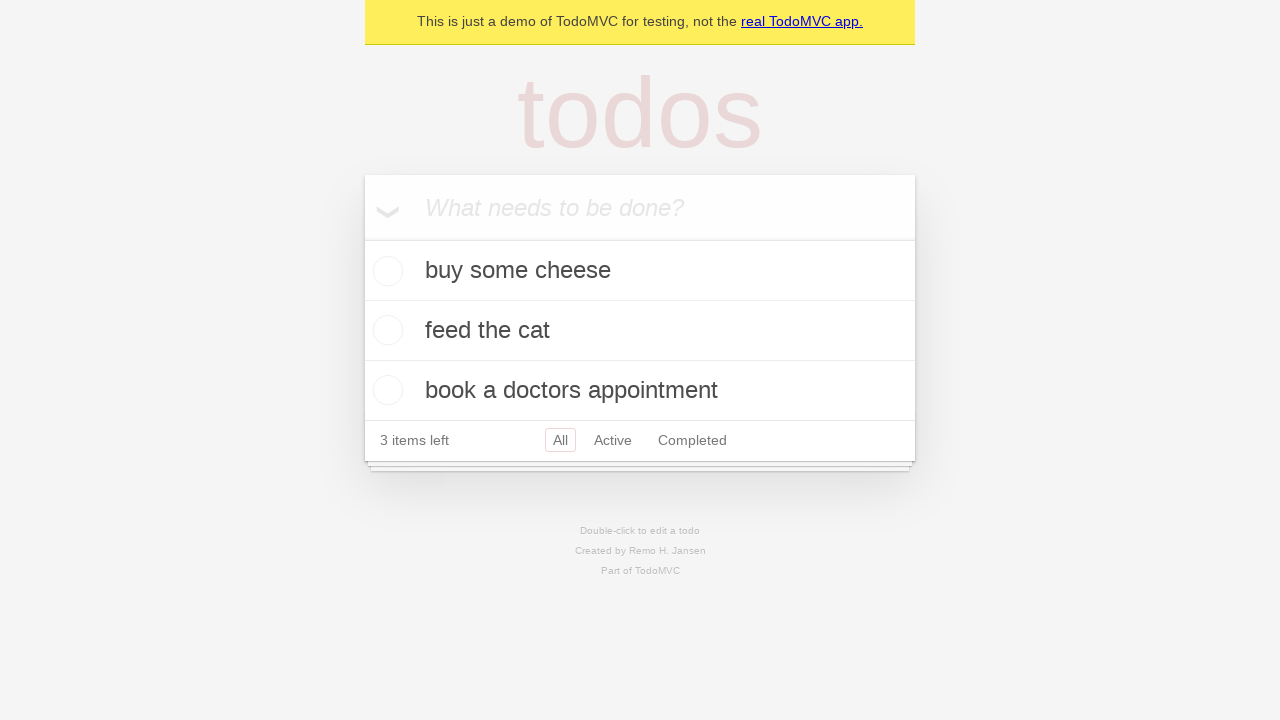

Double-clicked second todo item to enter edit mode at (640, 331) on internal:testid=[data-testid="todo-item"s] >> nth=1
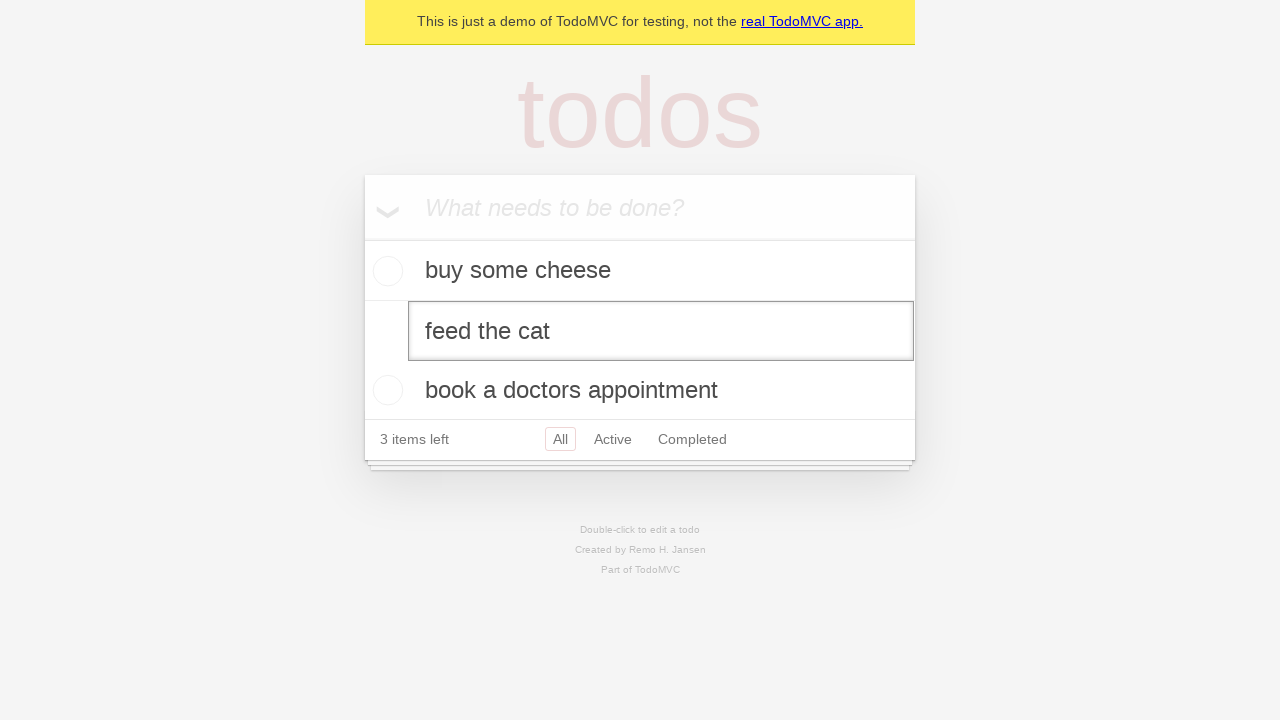

Filled edit textbox with 'buy some sausages' on internal:testid=[data-testid="todo-item"s] >> nth=1 >> internal:role=textbox[nam
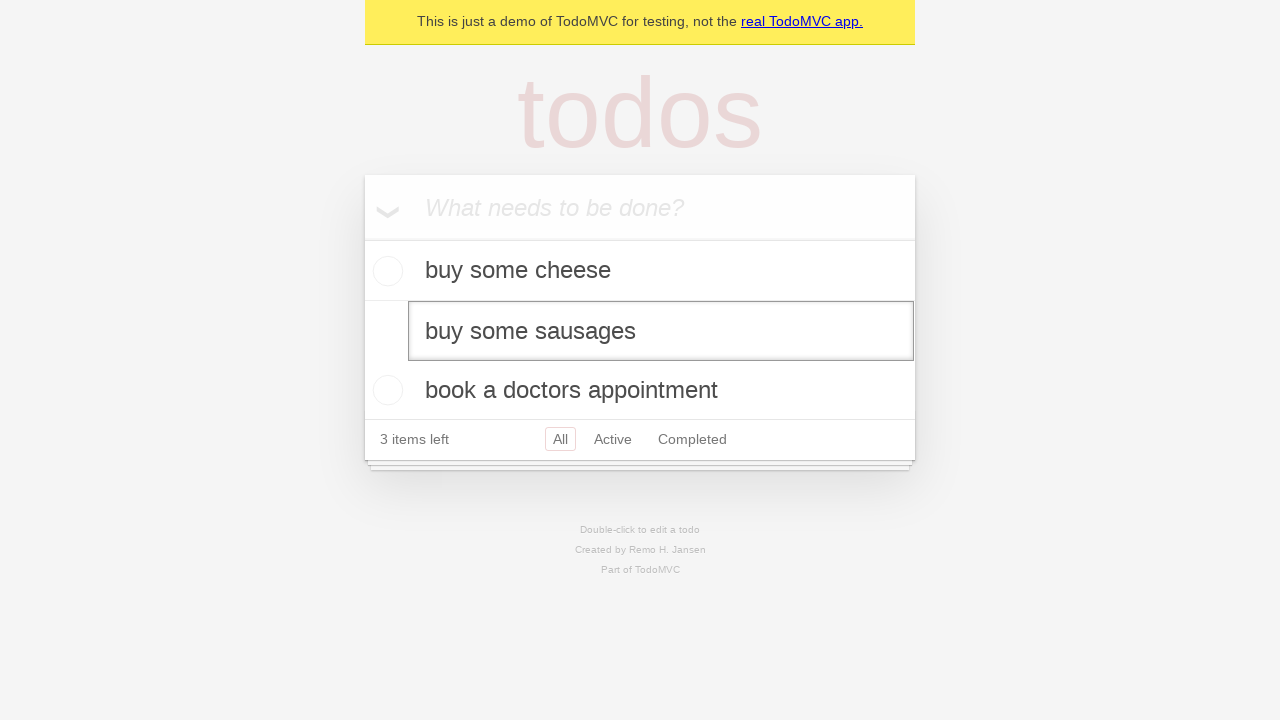

Pressed Escape key to cancel edit on internal:testid=[data-testid="todo-item"s] >> nth=1 >> internal:role=textbox[nam
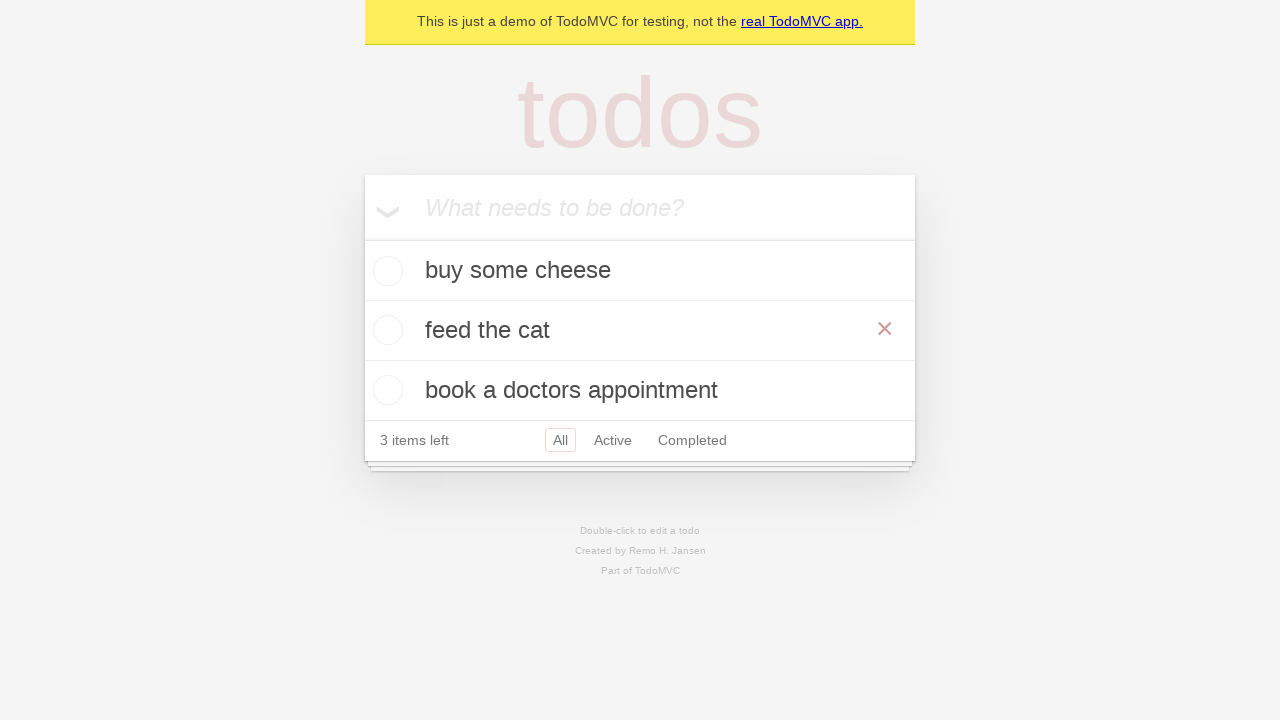

Waited for todo items to be visible - edit cancelled and original state restored
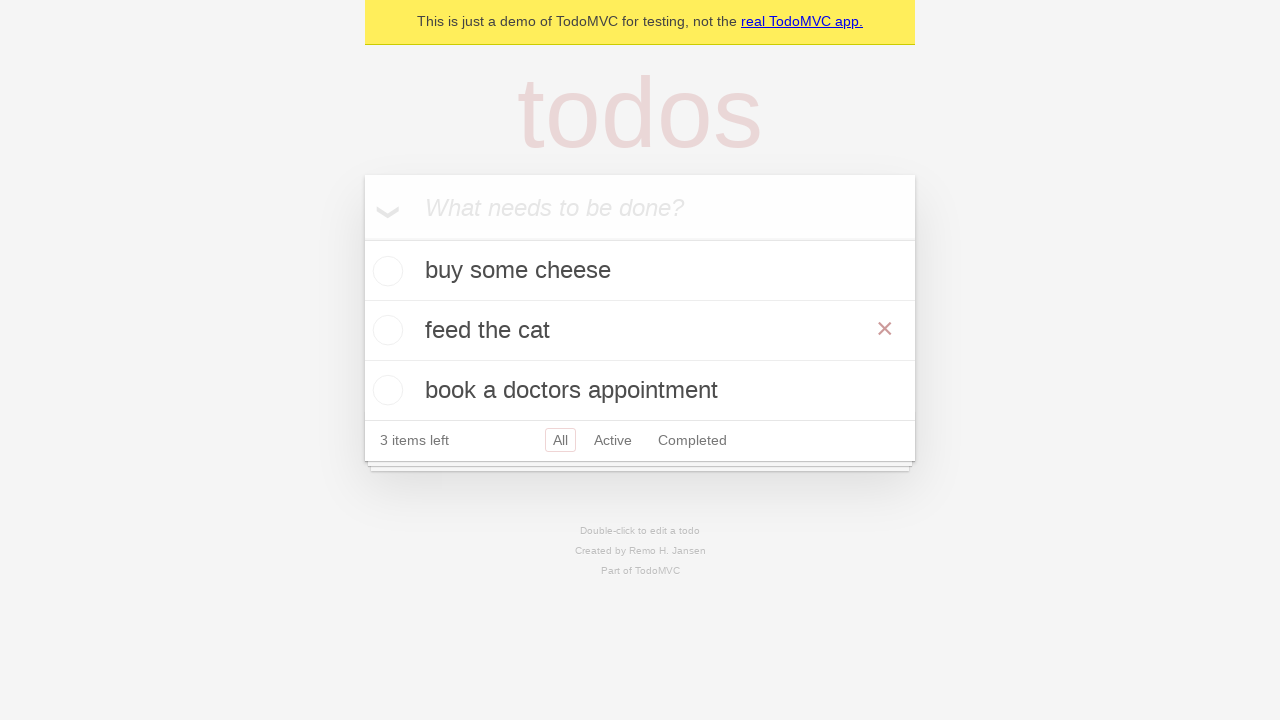

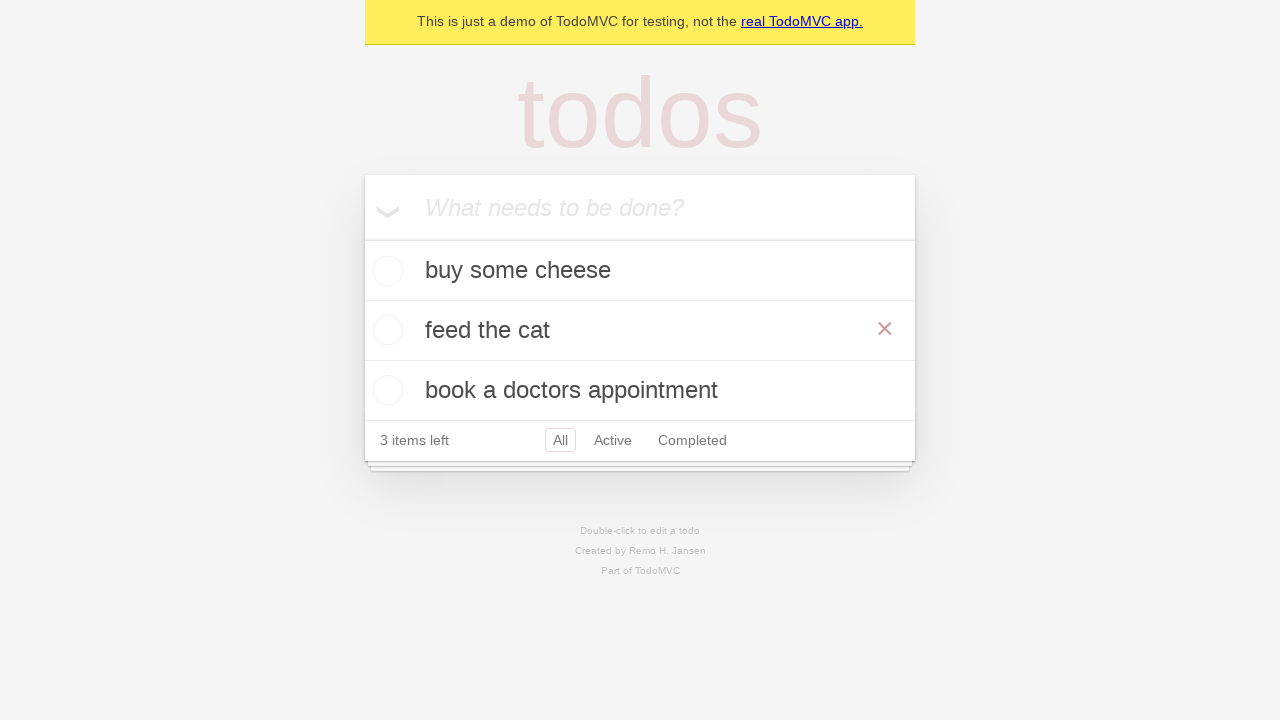